Navigates to the OrangeHRM login page, retrieves page metadata (title, URL, page source), and navigates to the same page again

Starting URL: https://opensource-demo.orangehrmlive.com/web/index.php/auth/login

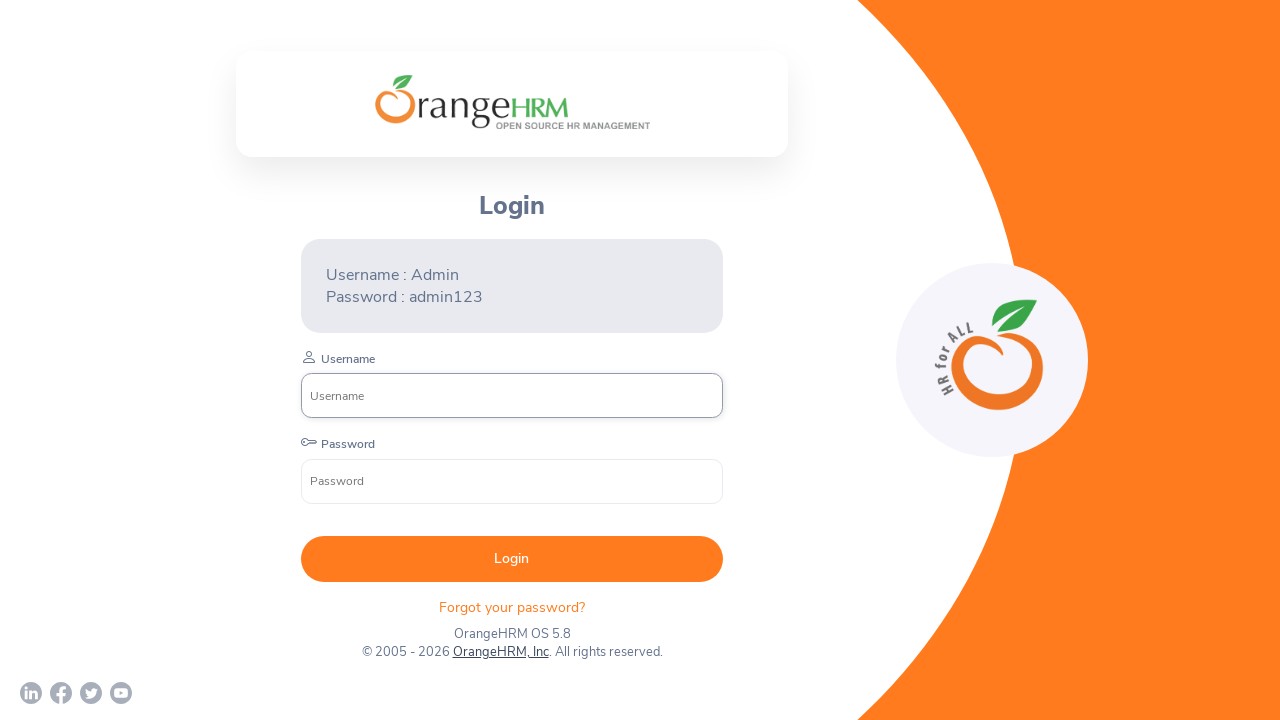

Retrieved page title
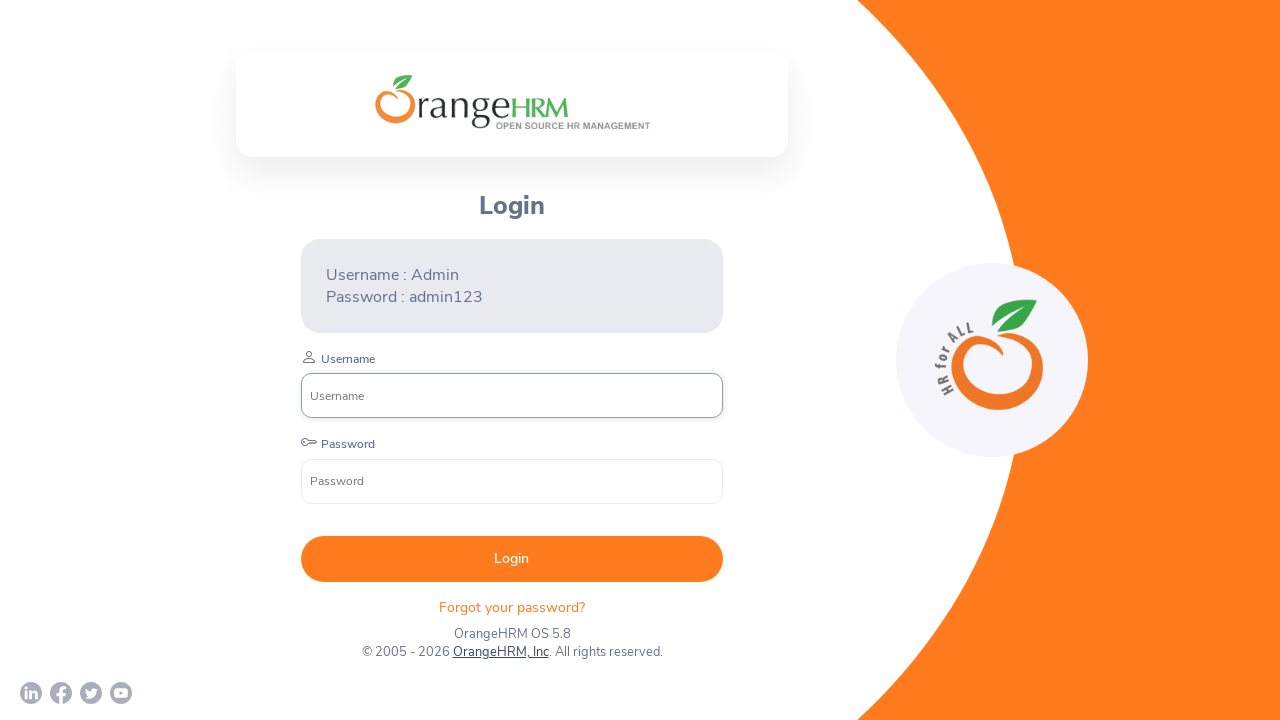

Retrieved current page URL
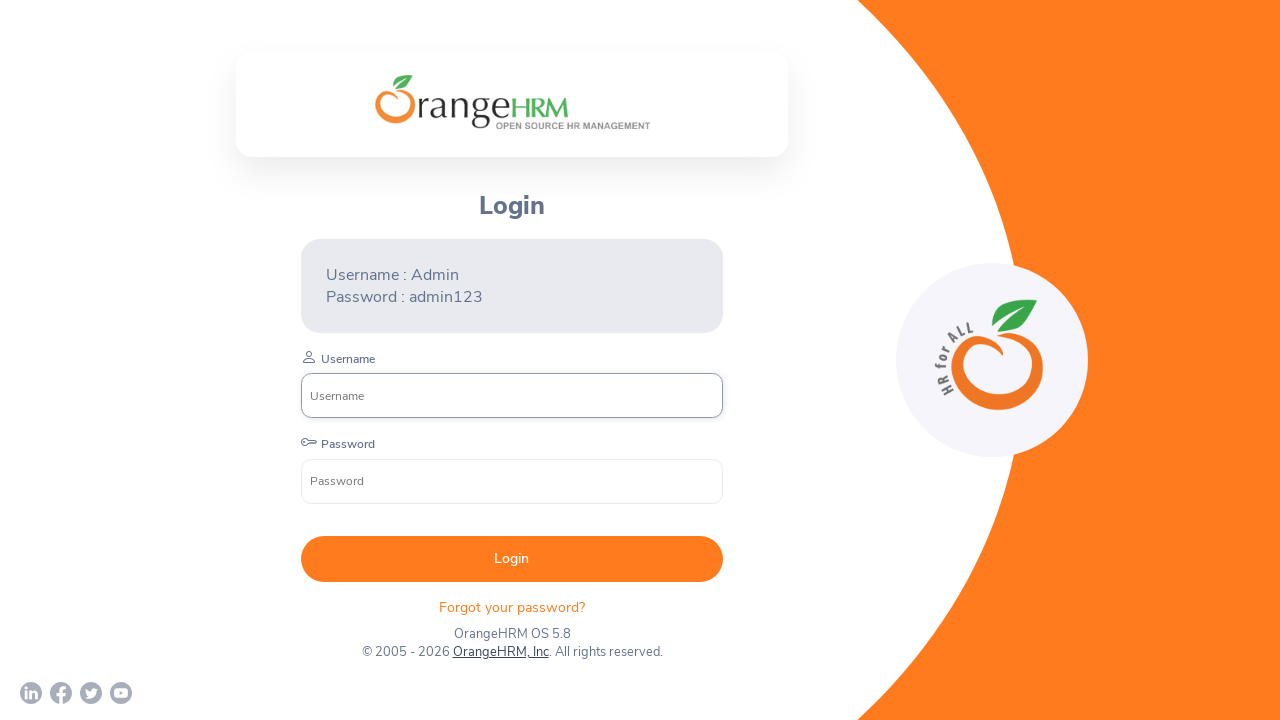

Retrieved page source content
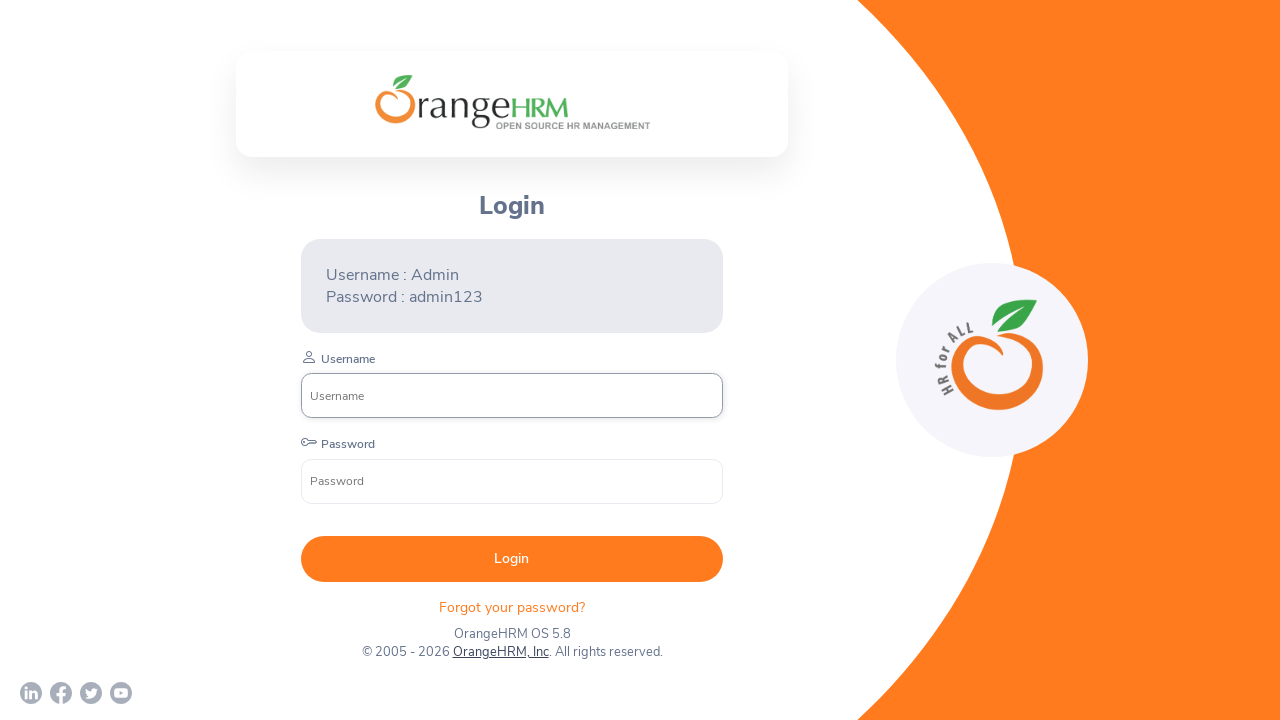

Navigated to OrangeHRM login page
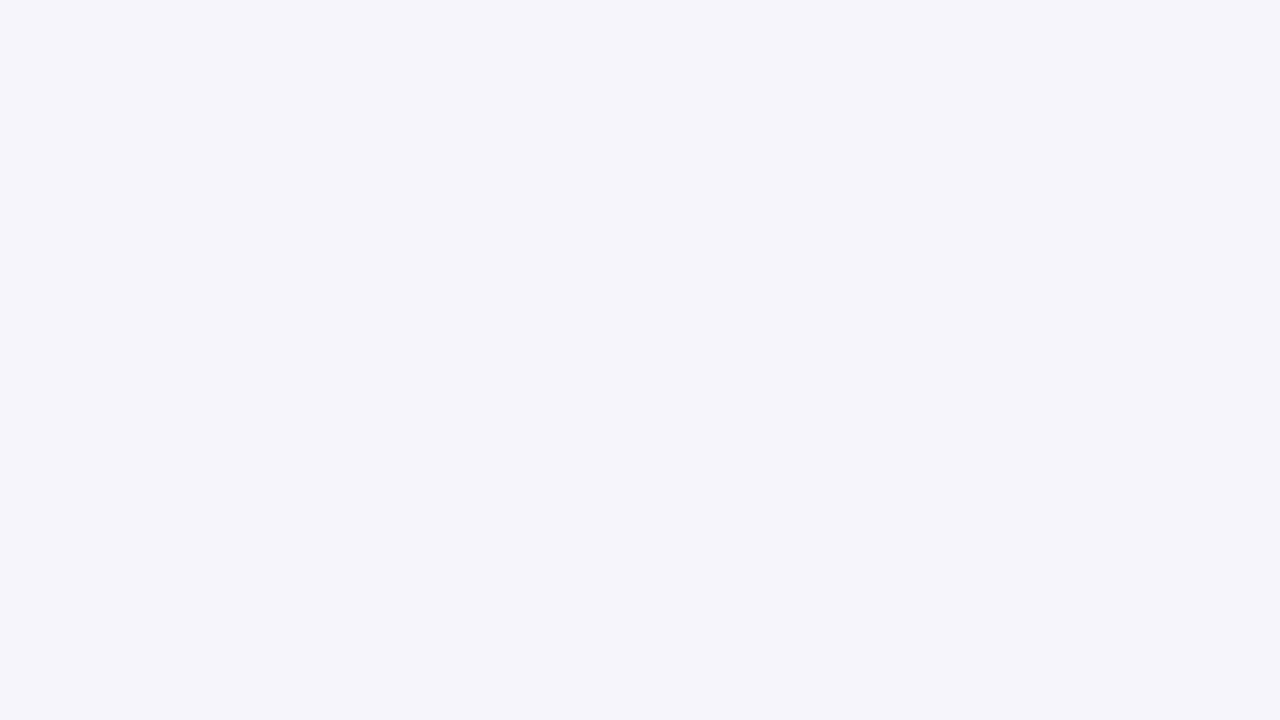

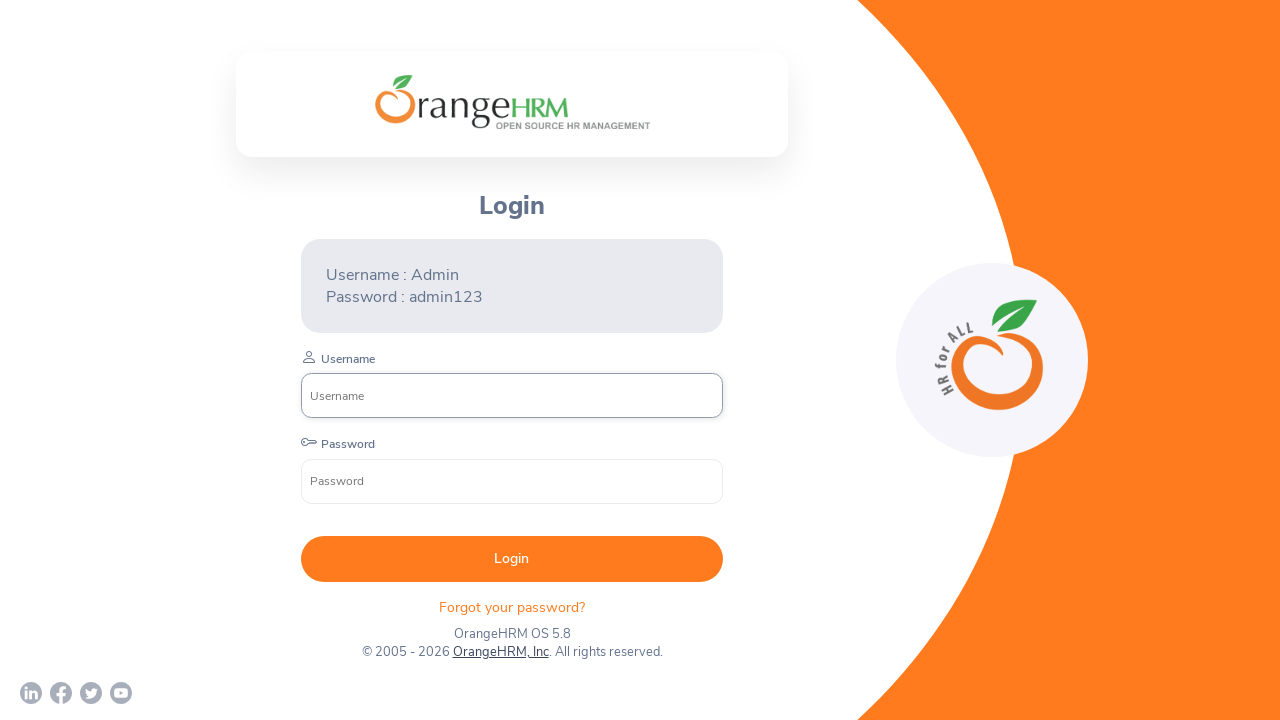